Navigates through a product table with pagination, iterating through table cells and clicking pagination links

Starting URL: https://testautomationpractice.blogspot.com/

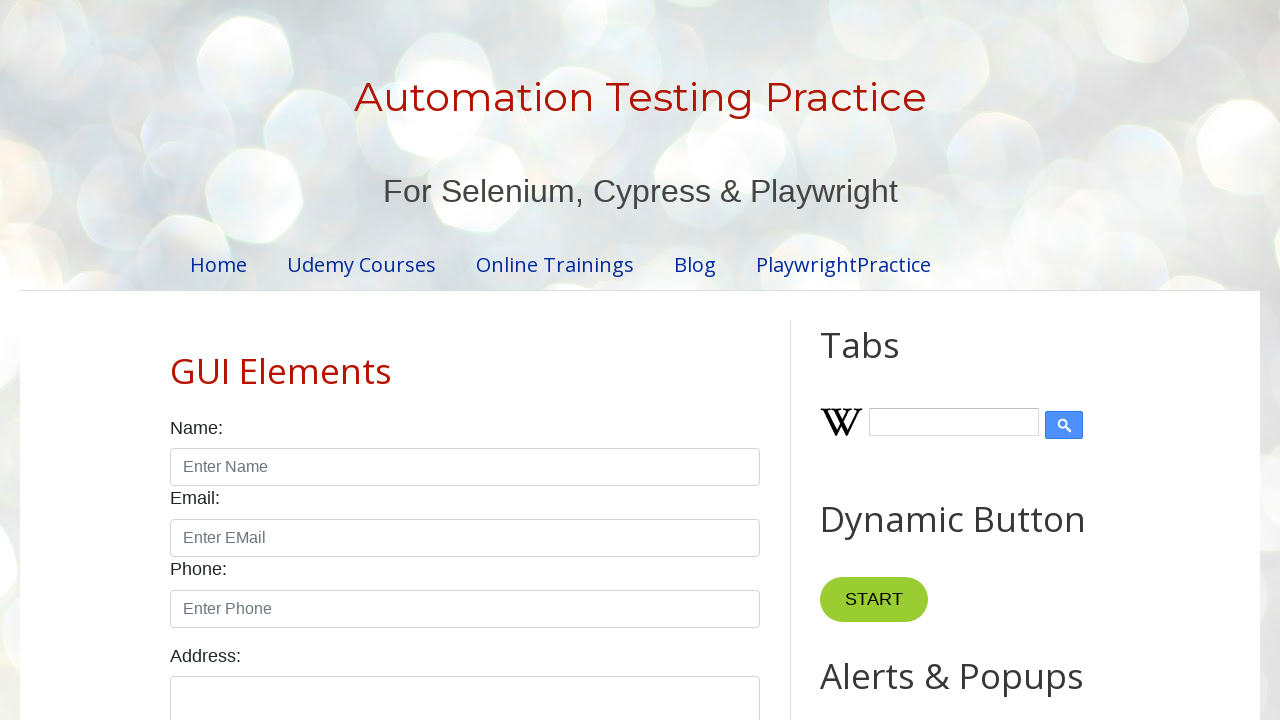

Product table loaded and visible
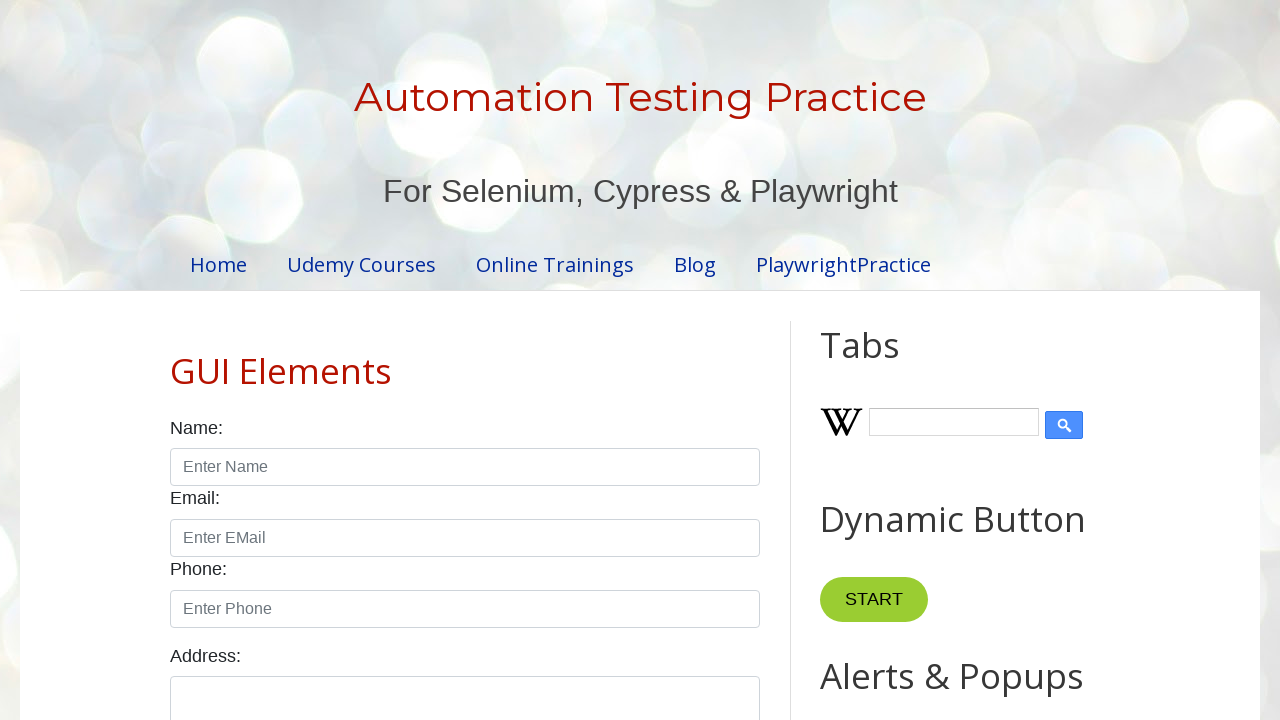

Retrieved 4 header columns from product table
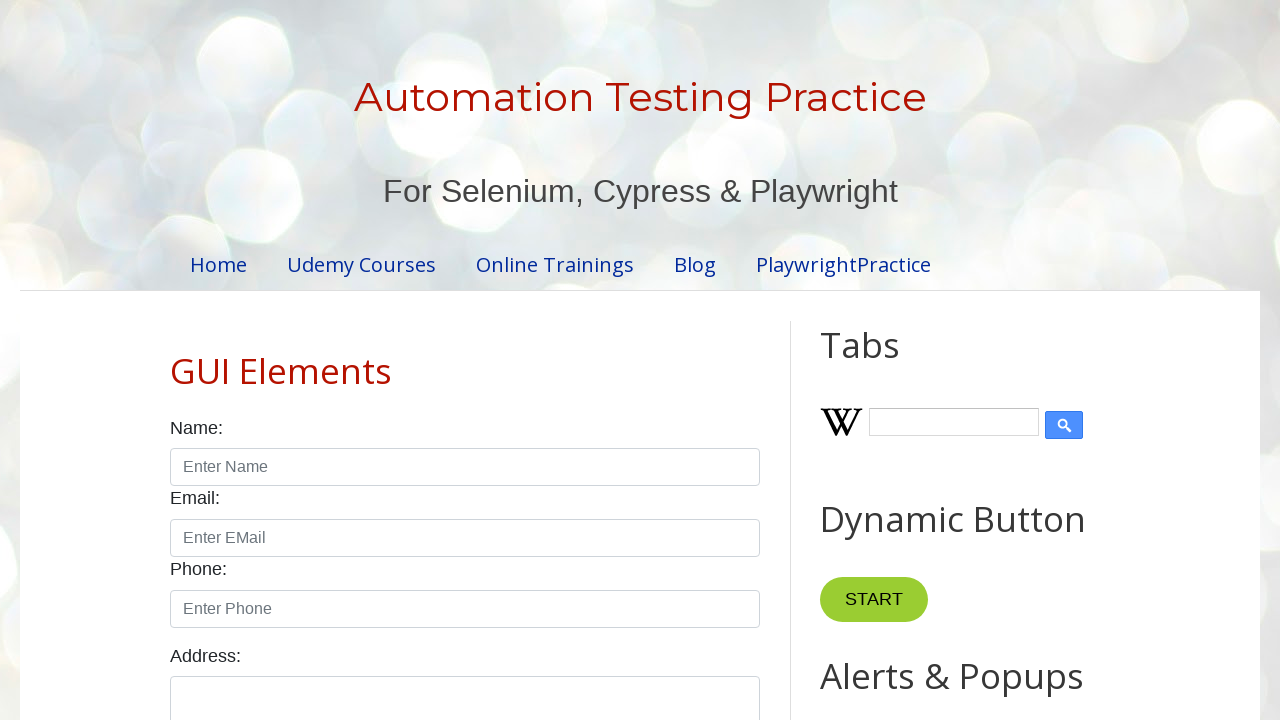

Verified table cell column 1 in first row is loaded
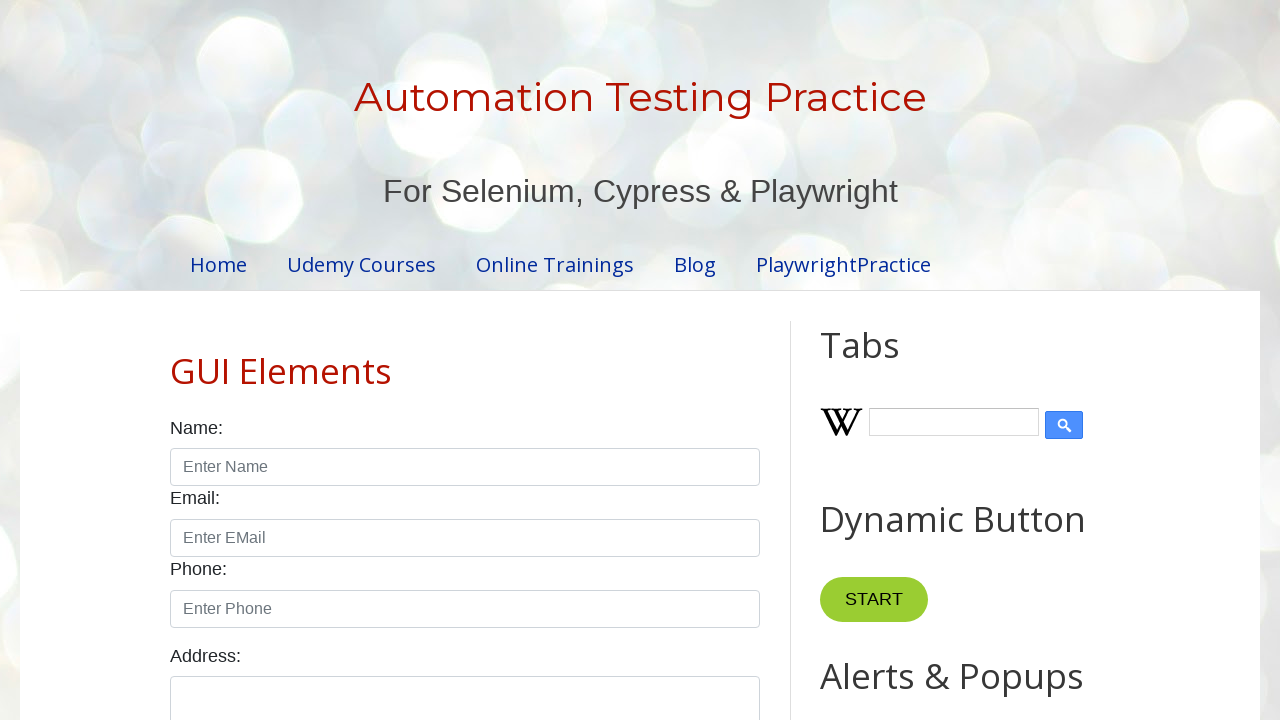

Verified table cell column 2 in first row is loaded
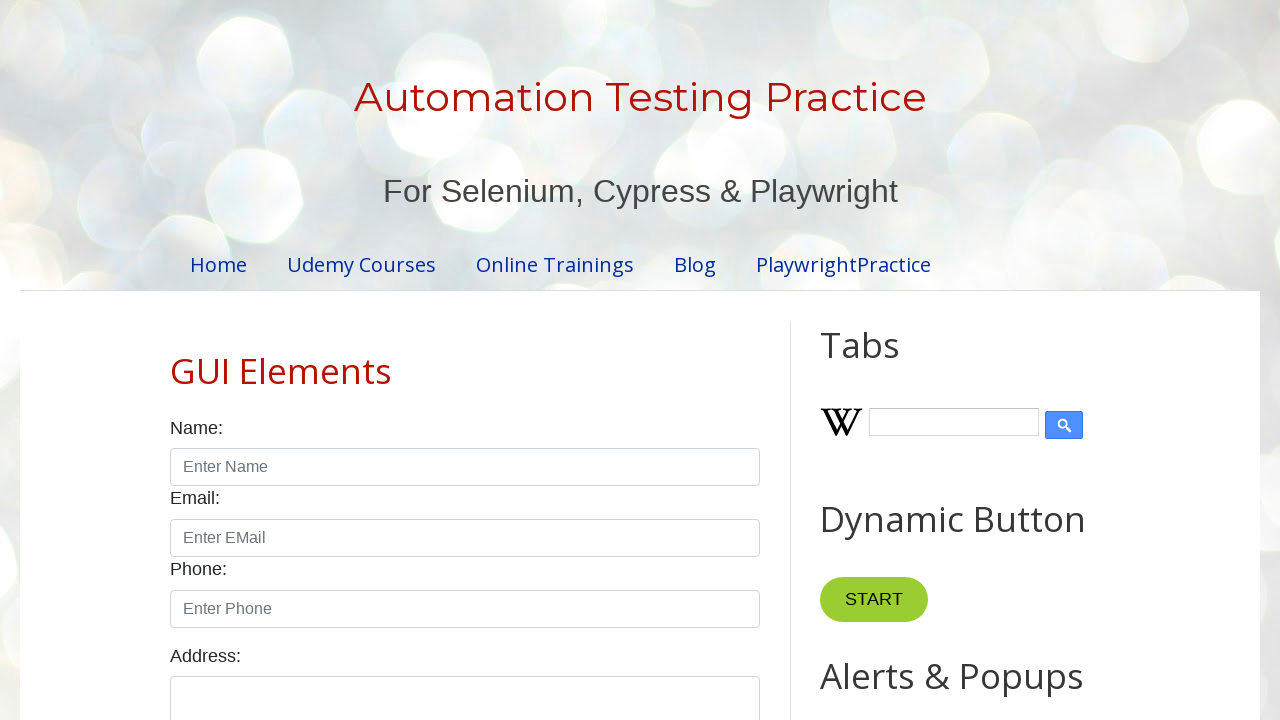

Verified table cell column 3 in first row is loaded
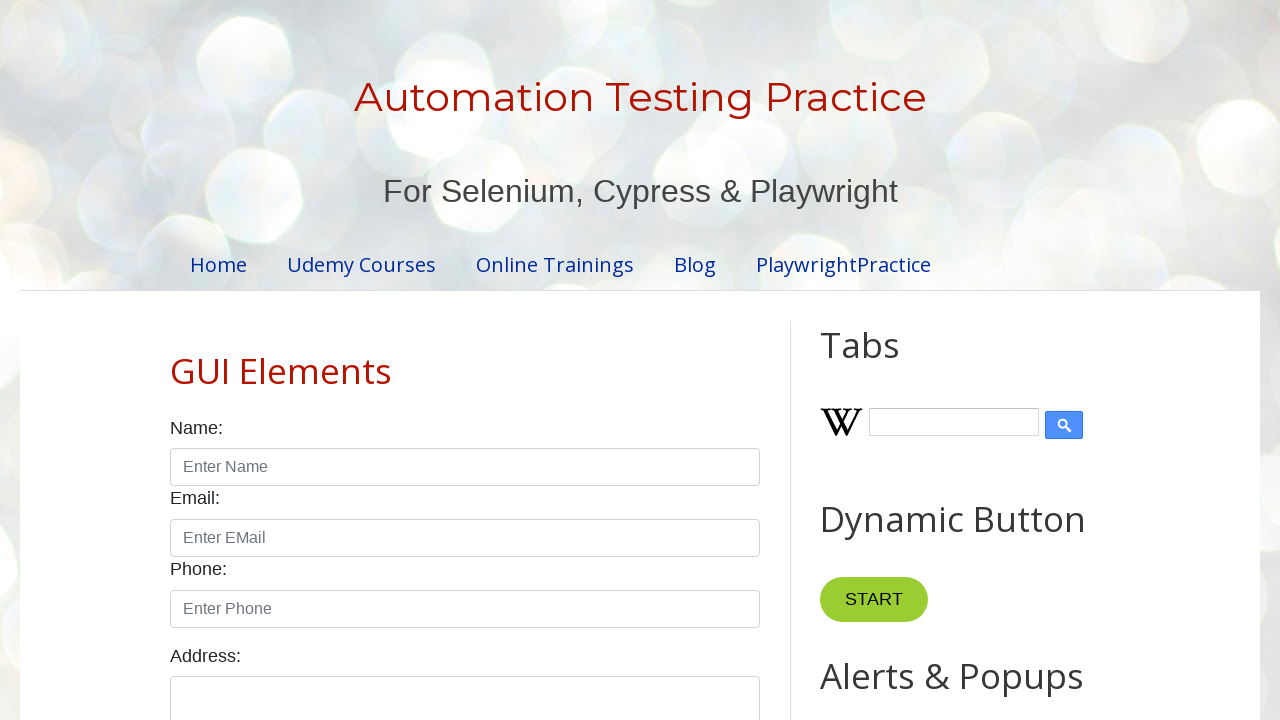

Verified table cell column 4 in first row is loaded
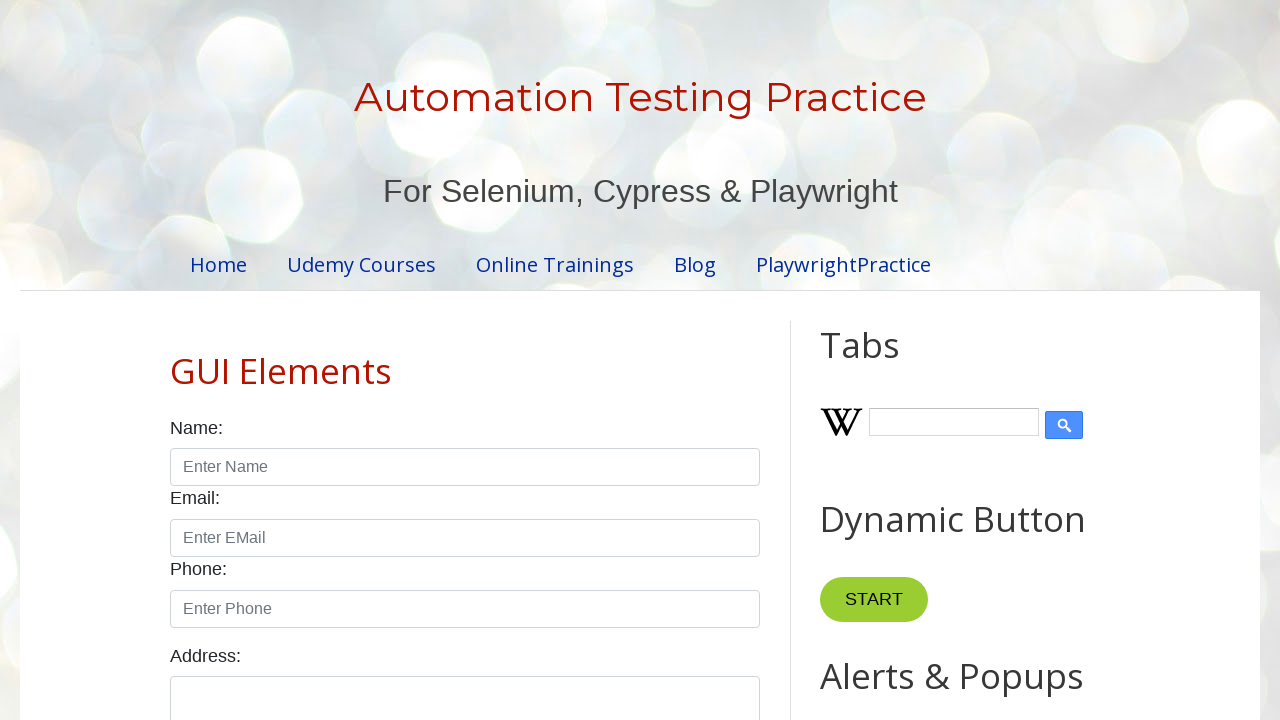

Clicked pagination link to navigate to page 2 at (456, 361) on //ul[@class='pagination']//*[text()=2]
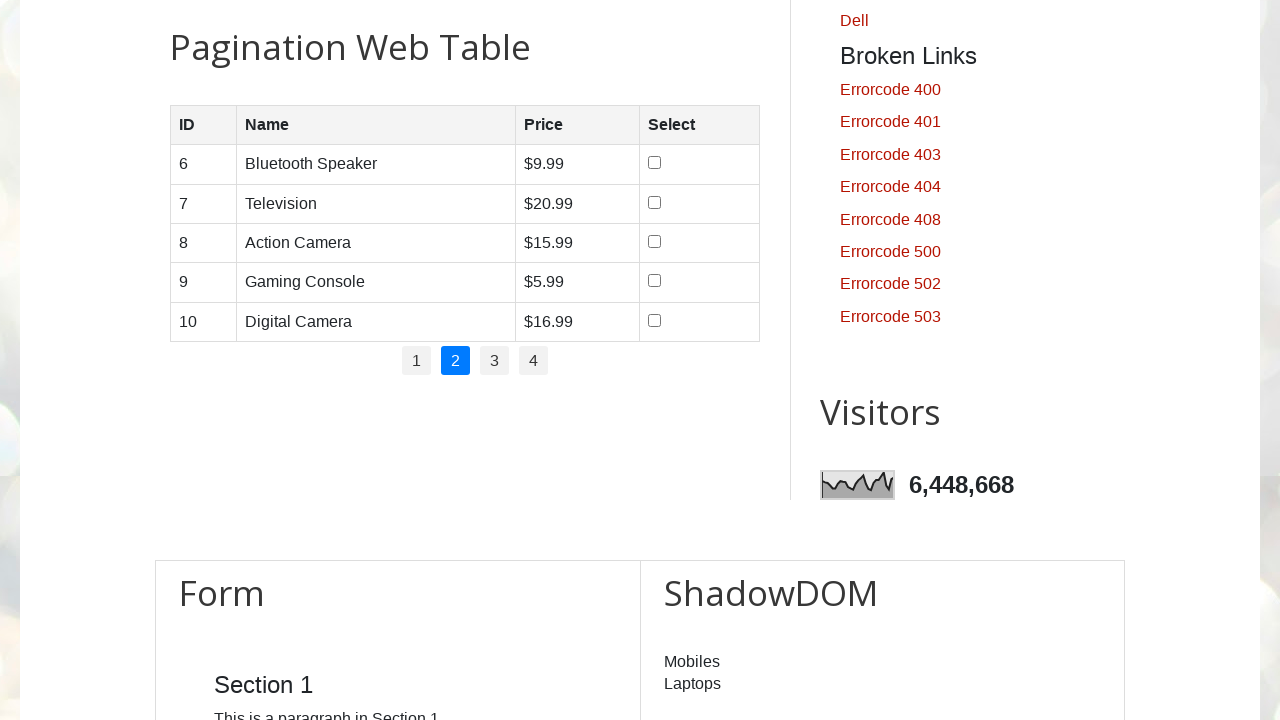

Product table updated after navigating to page 2
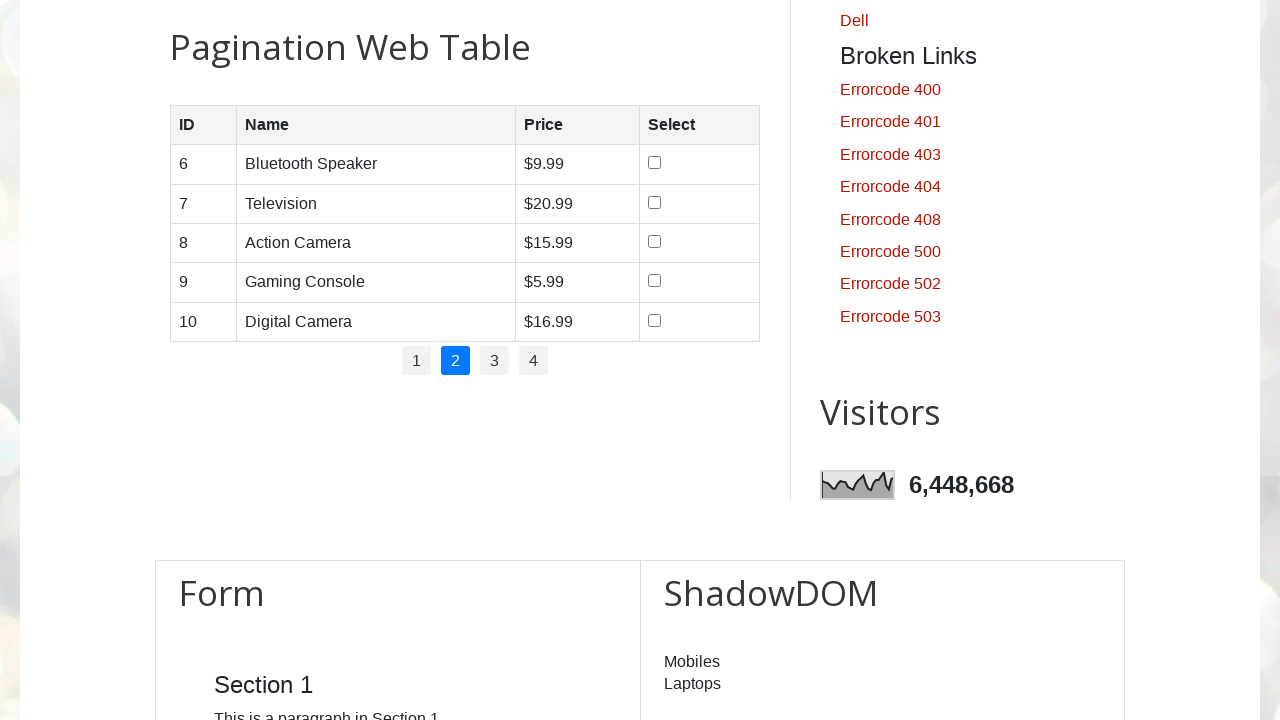

Verified table cell column 1 in first row is loaded on page 2
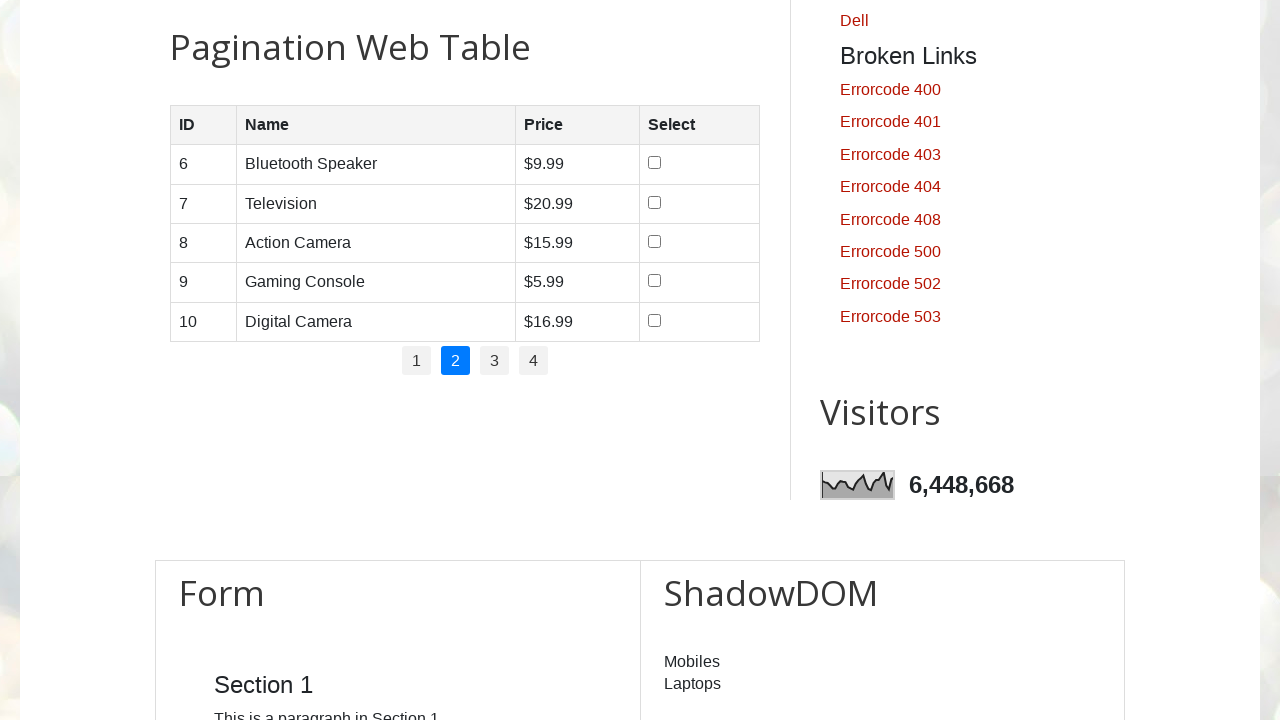

Verified table cell column 2 in first row is loaded on page 2
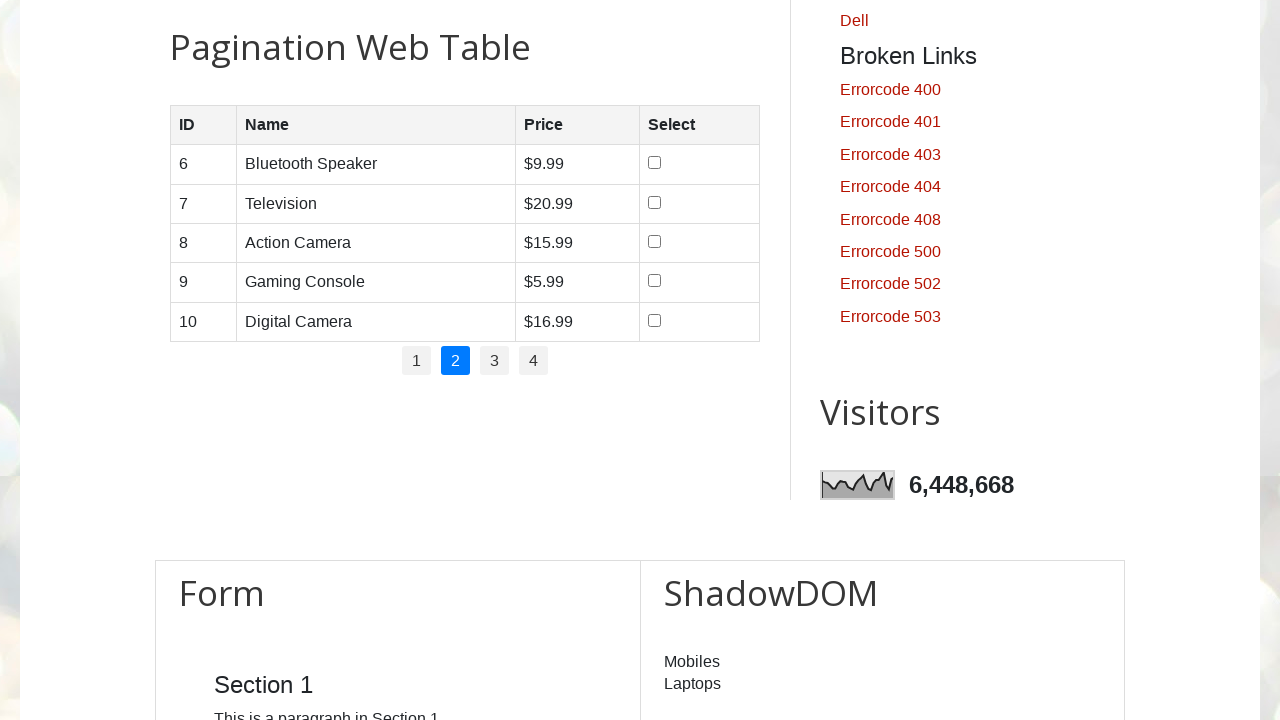

Verified table cell column 3 in first row is loaded on page 2
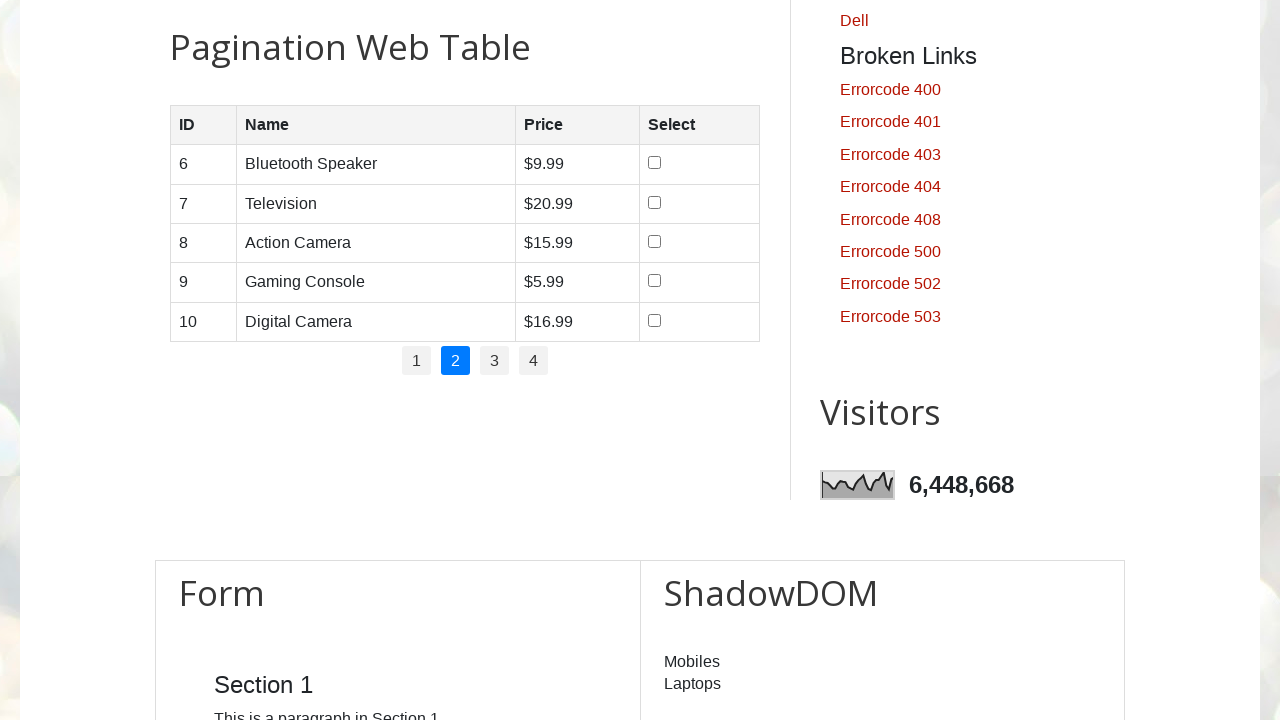

Verified table cell column 4 in first row is loaded on page 2
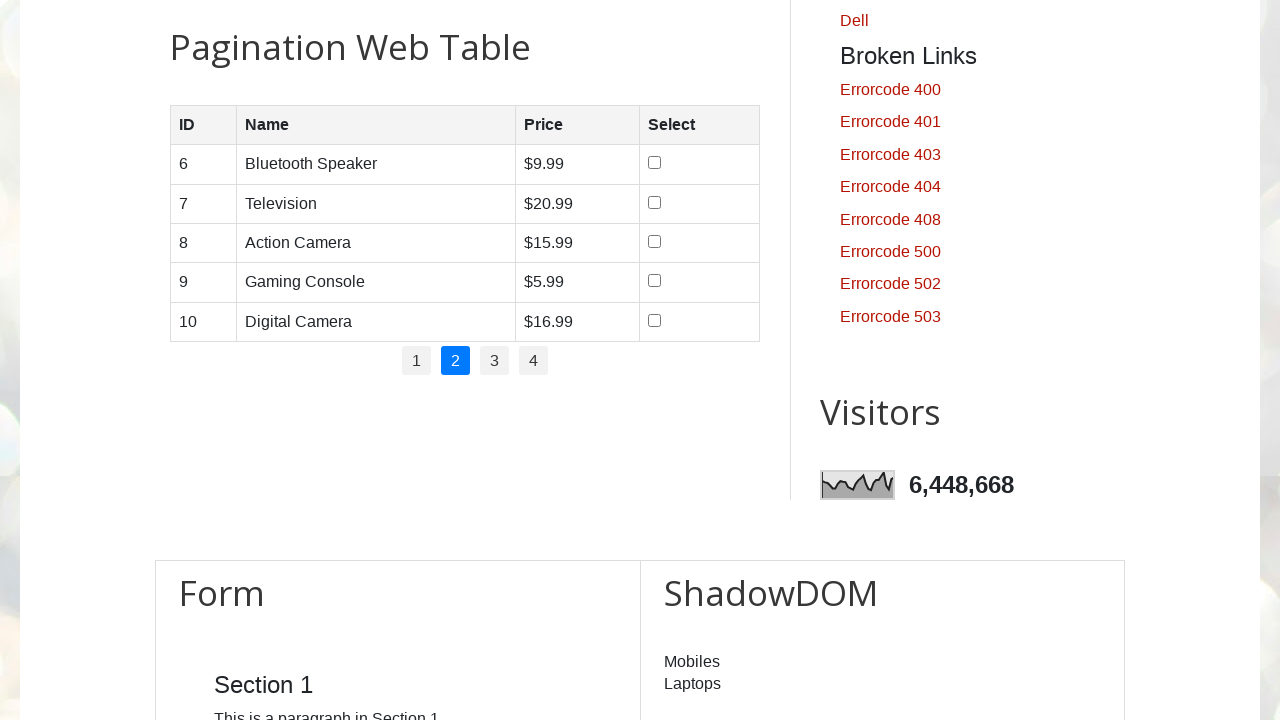

Clicked pagination link to navigate to page 3 at (494, 361) on //ul[@class='pagination']//*[text()=3]
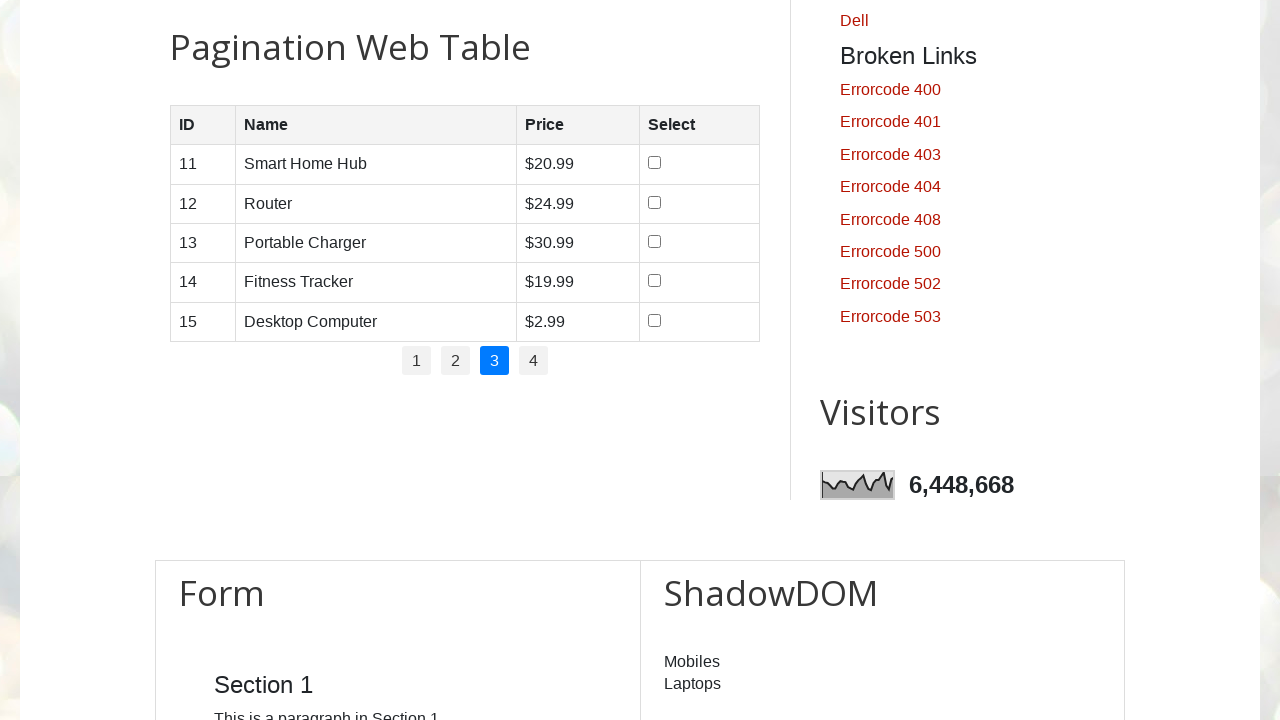

Product table updated after navigating to page 3
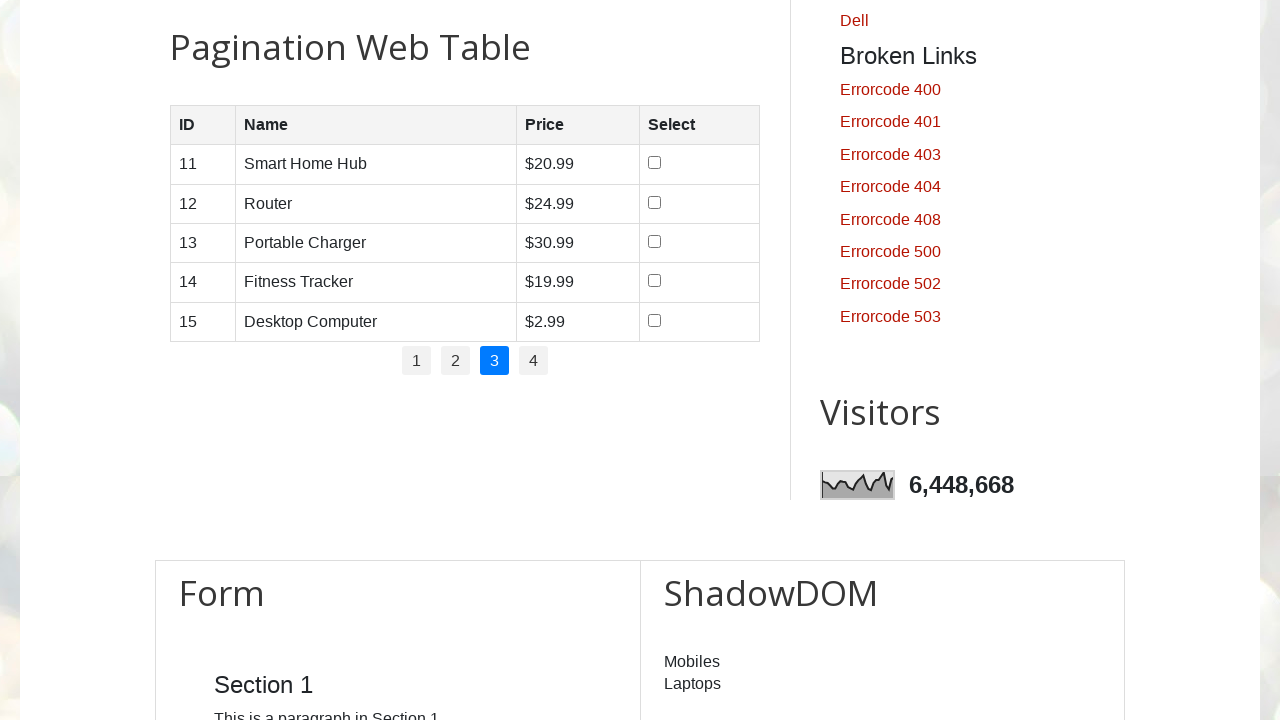

Verified table cell column 1 in first row is loaded on page 3
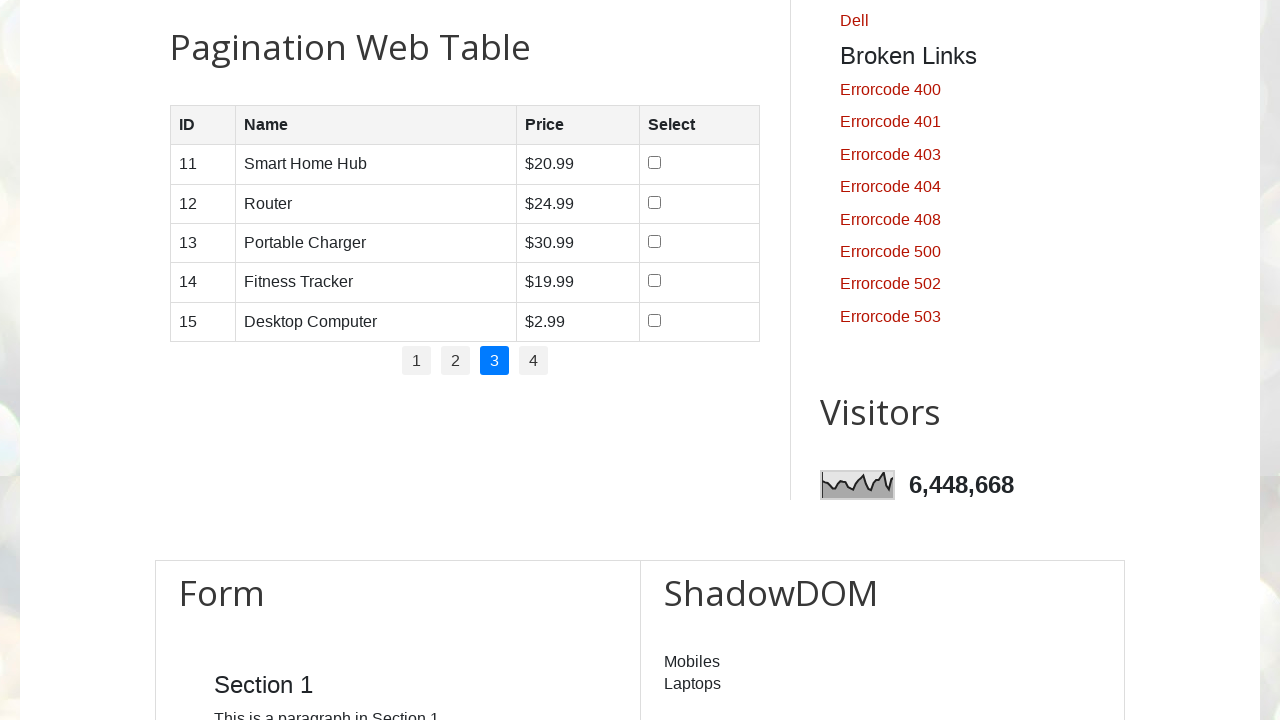

Verified table cell column 2 in first row is loaded on page 3
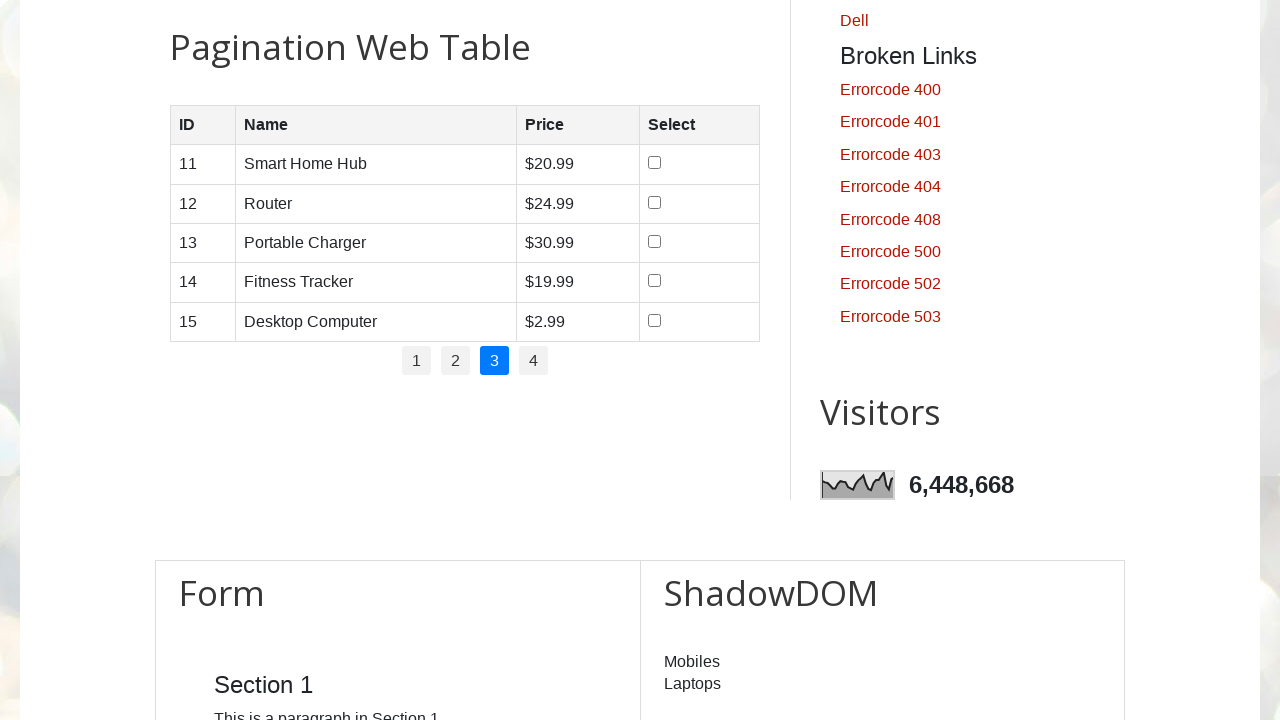

Verified table cell column 3 in first row is loaded on page 3
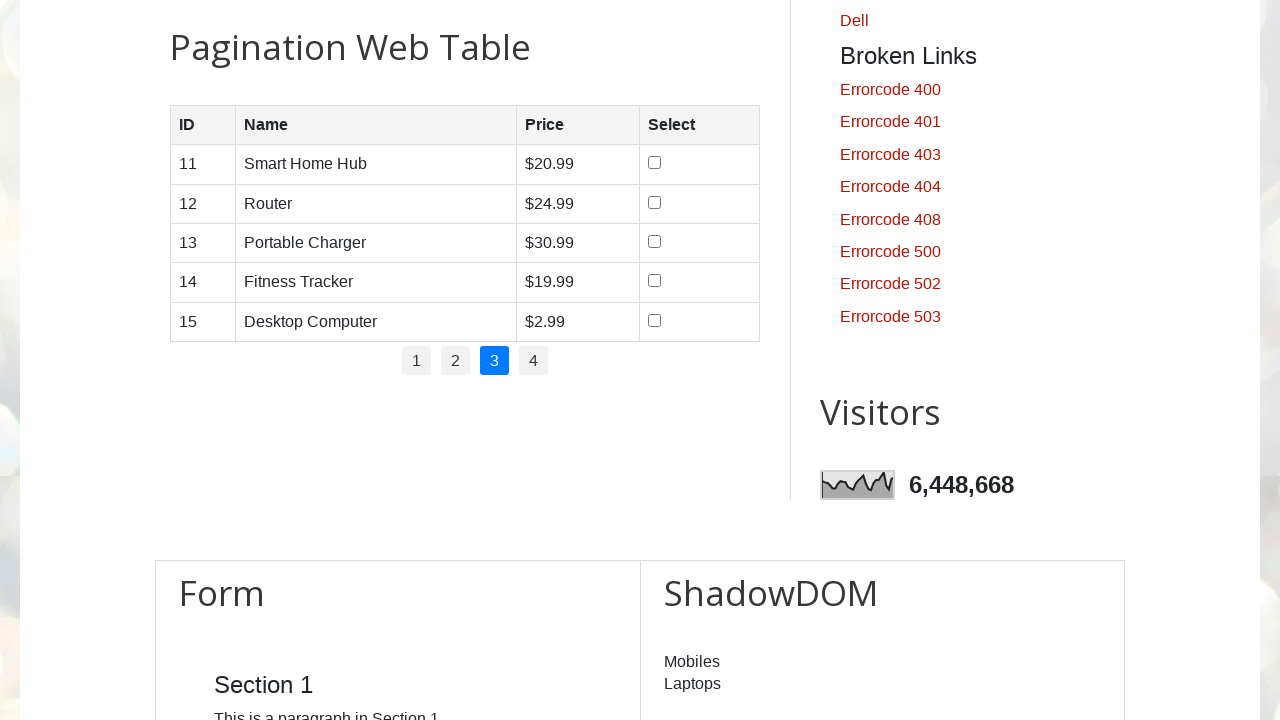

Verified table cell column 4 in first row is loaded on page 3
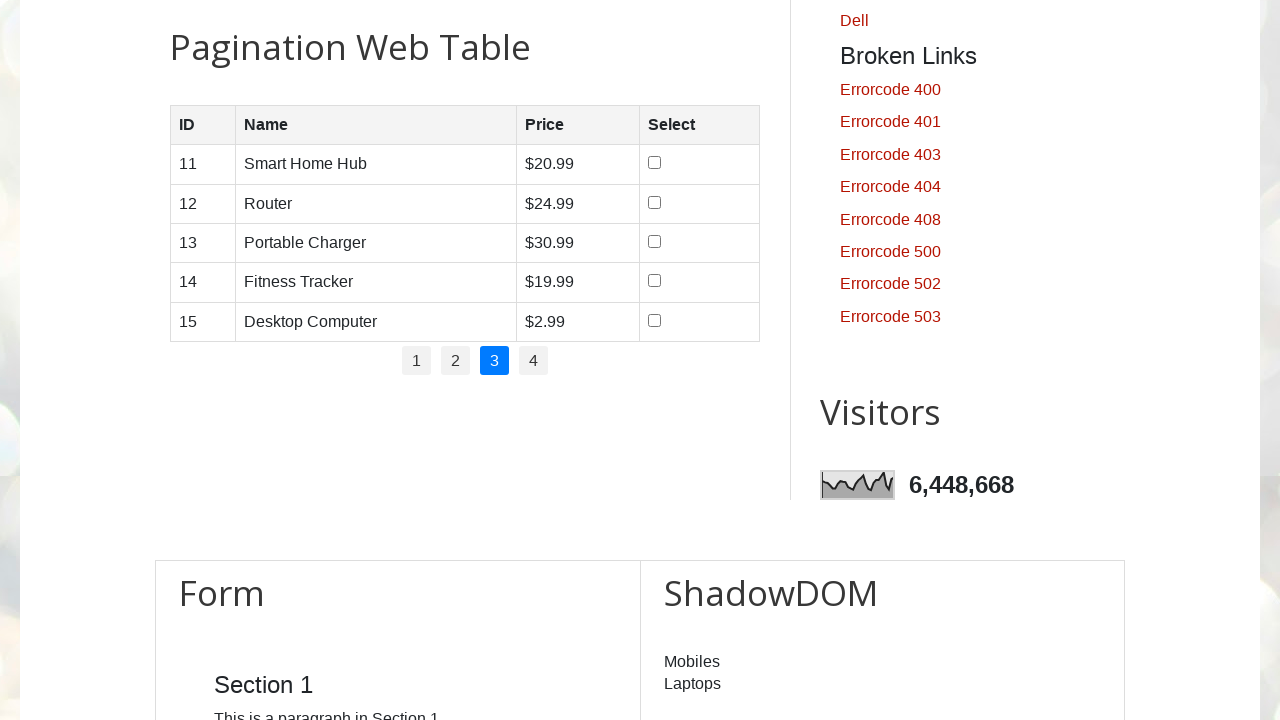

Clicked pagination link to navigate to page 4 at (534, 361) on //ul[@class='pagination']//*[text()=4]
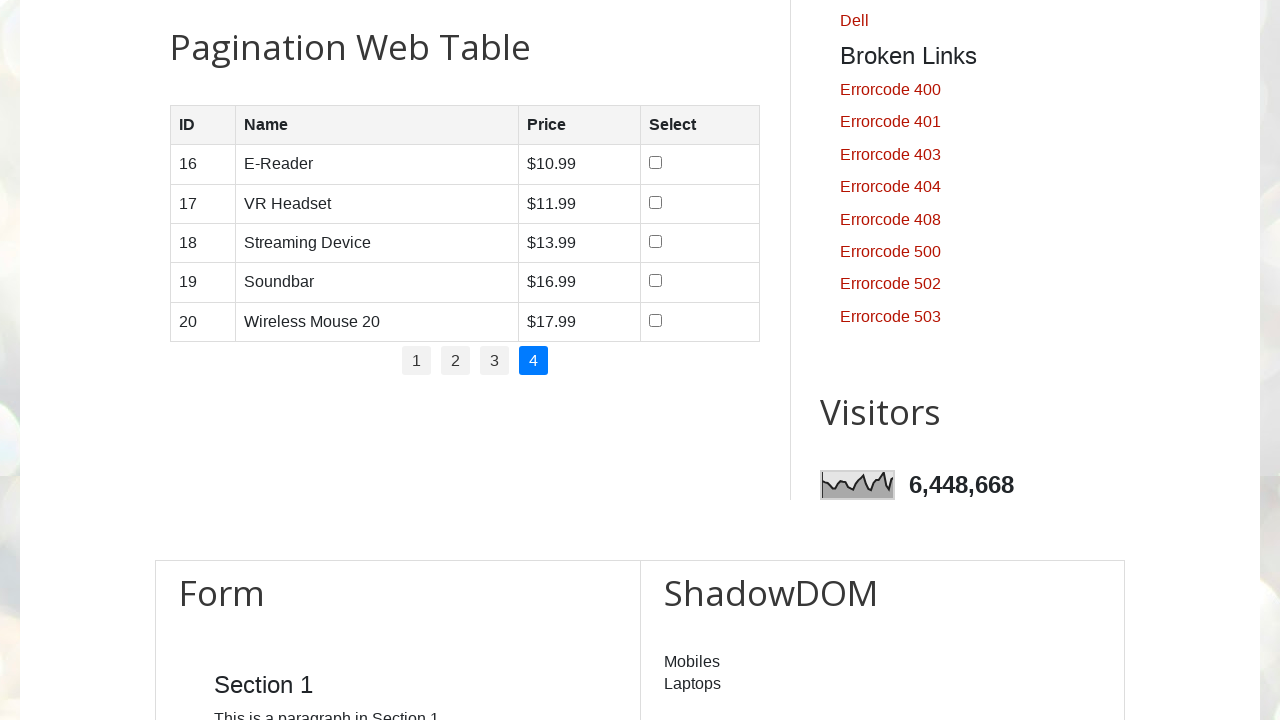

Product table updated after navigating to page 4
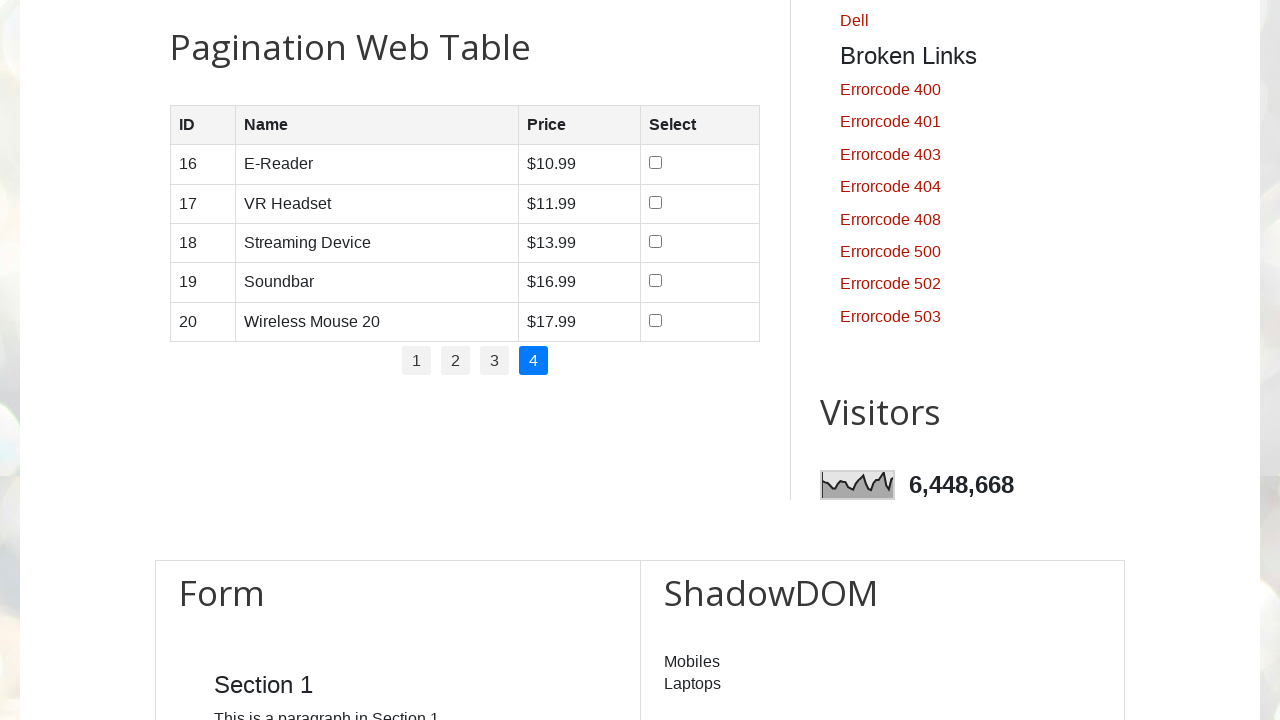

Verified table cell column 1 in first row is loaded on page 4
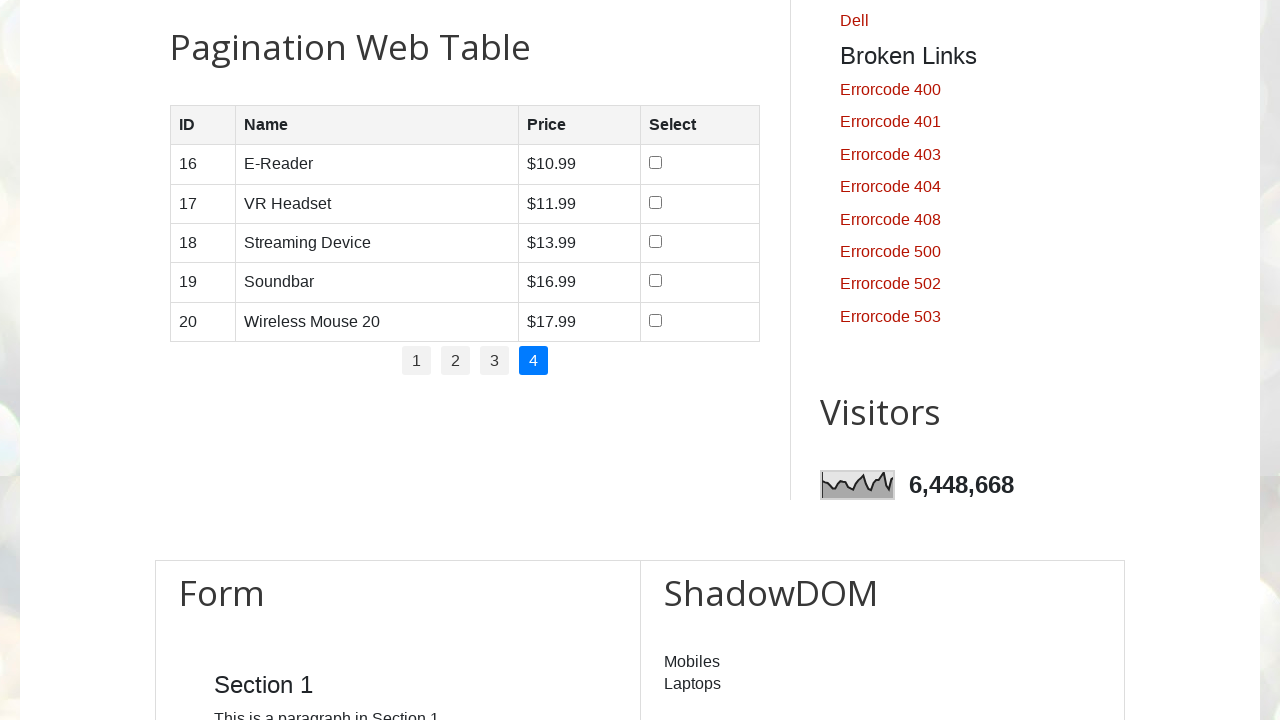

Verified table cell column 2 in first row is loaded on page 4
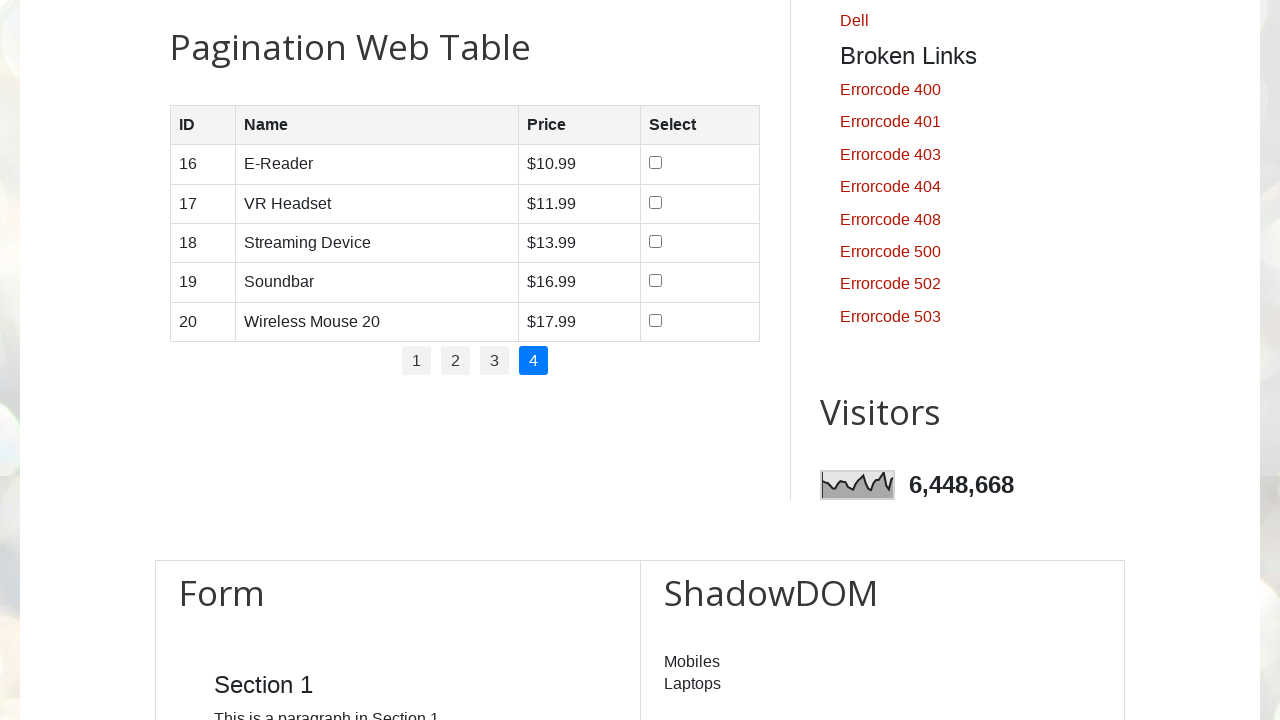

Verified table cell column 3 in first row is loaded on page 4
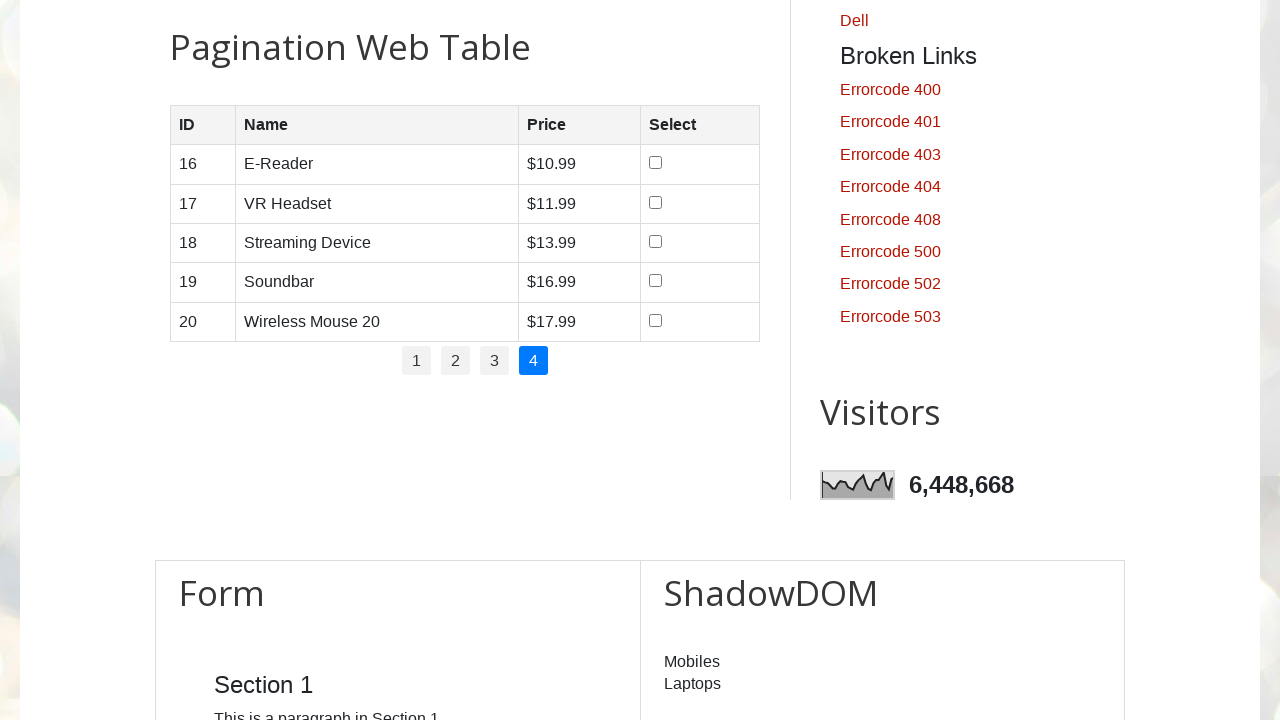

Verified table cell column 4 in first row is loaded on page 4
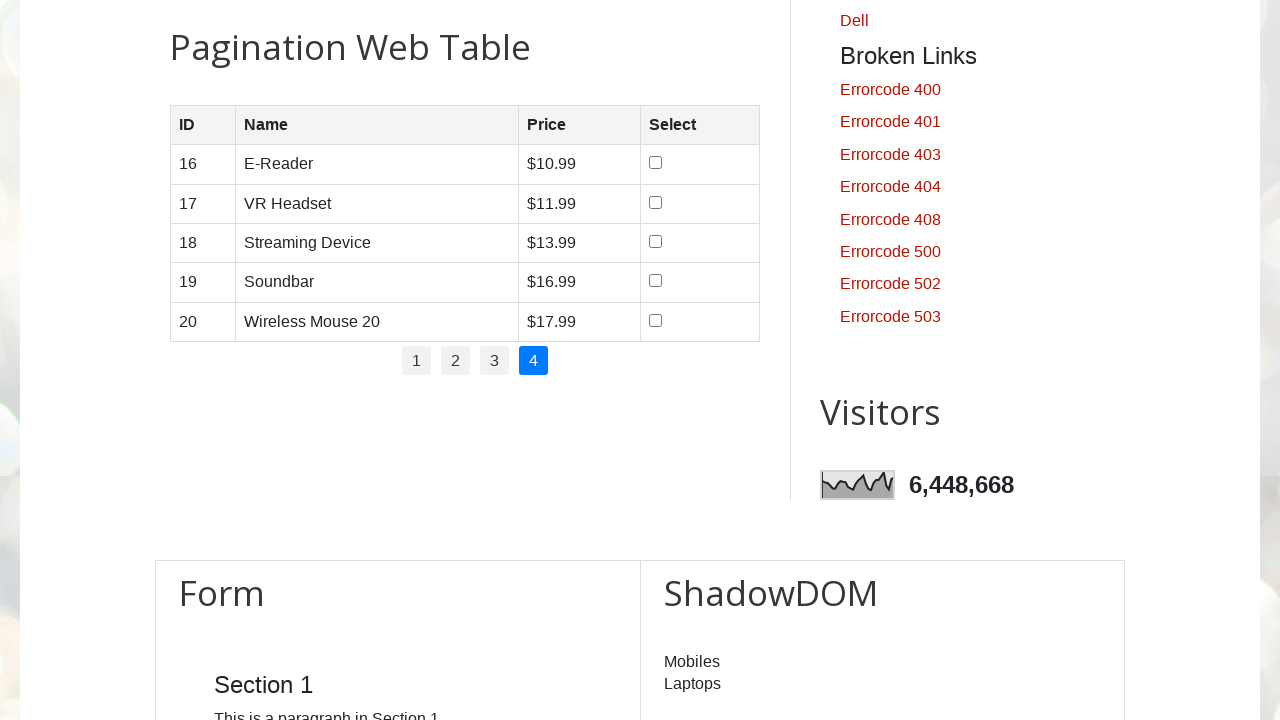

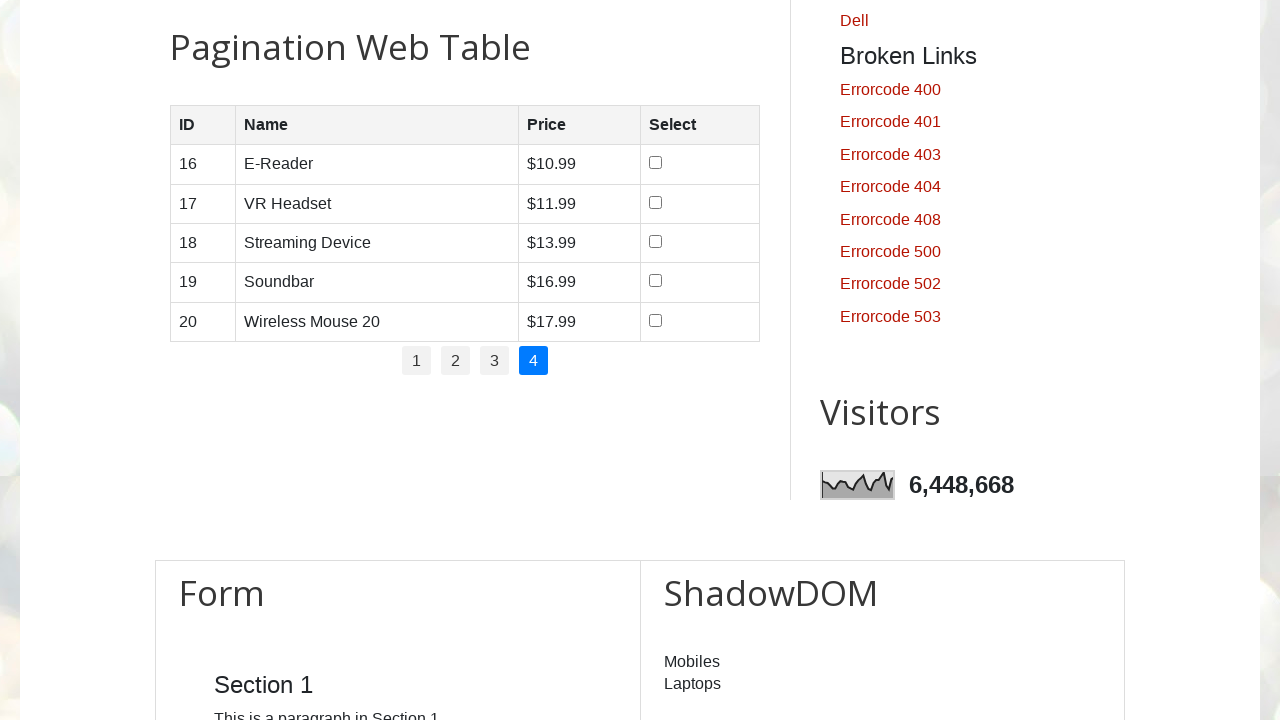